Tests file upload functionality on a demo automation testing site by uploading a file using the file input element.

Starting URL: https://demo.automationtesting.in/FileUpload.html

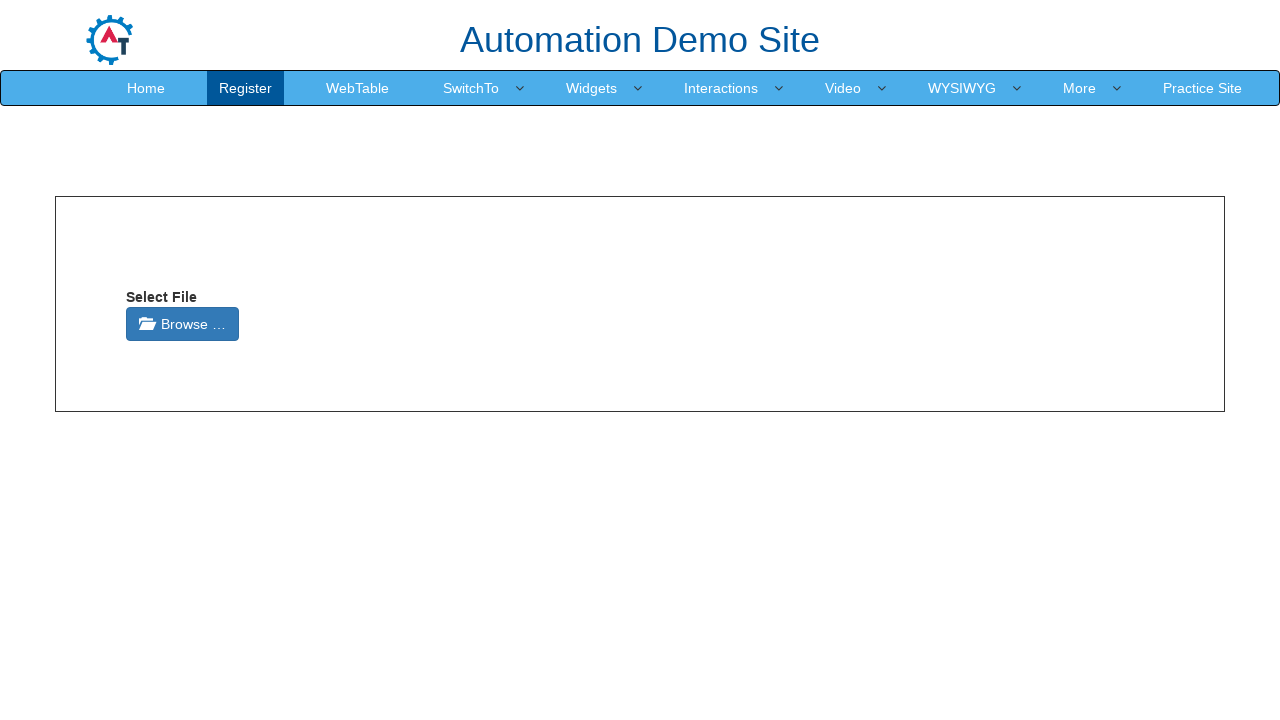

Created temporary test file with content
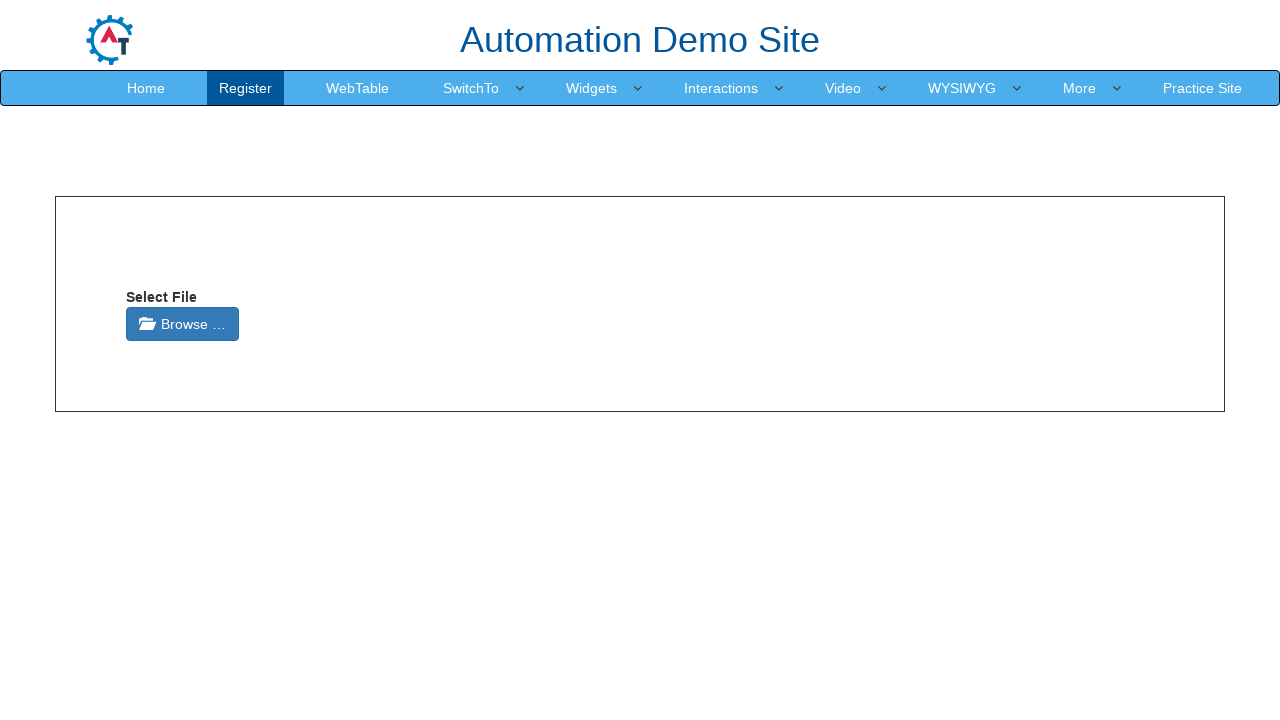

Selected and uploaded test file using file input element
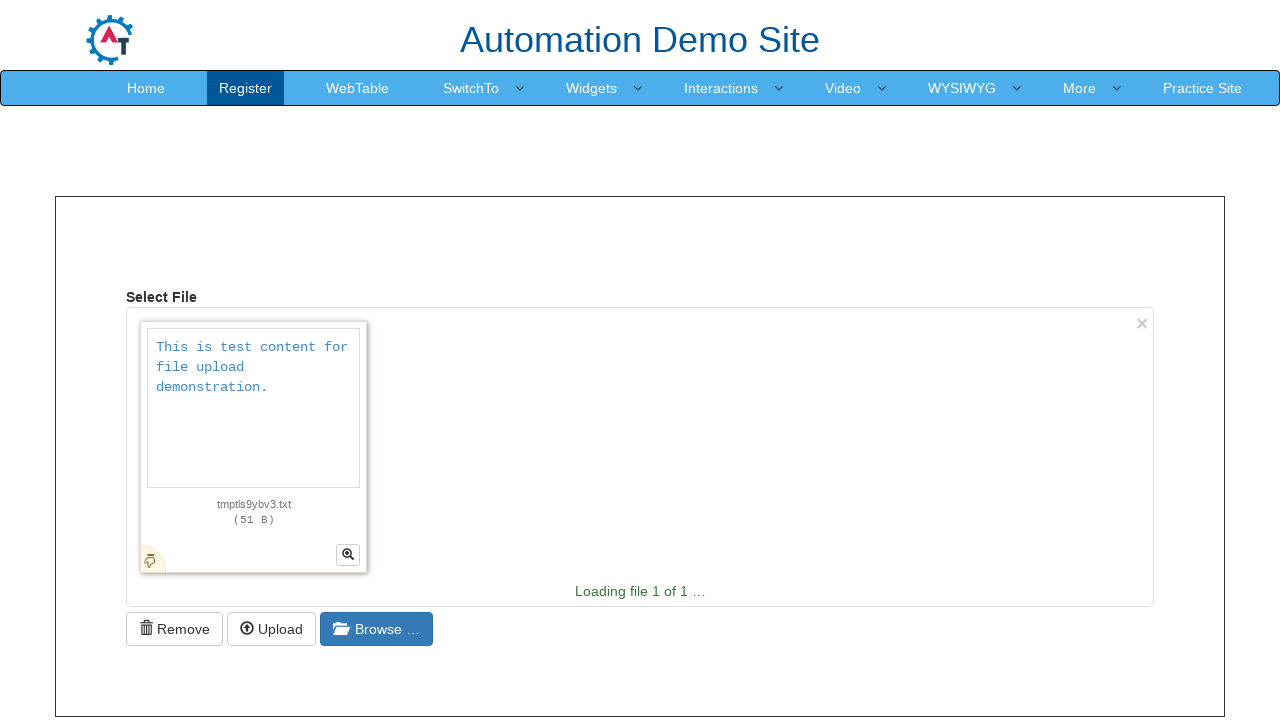

Waited 2 seconds for file upload to process
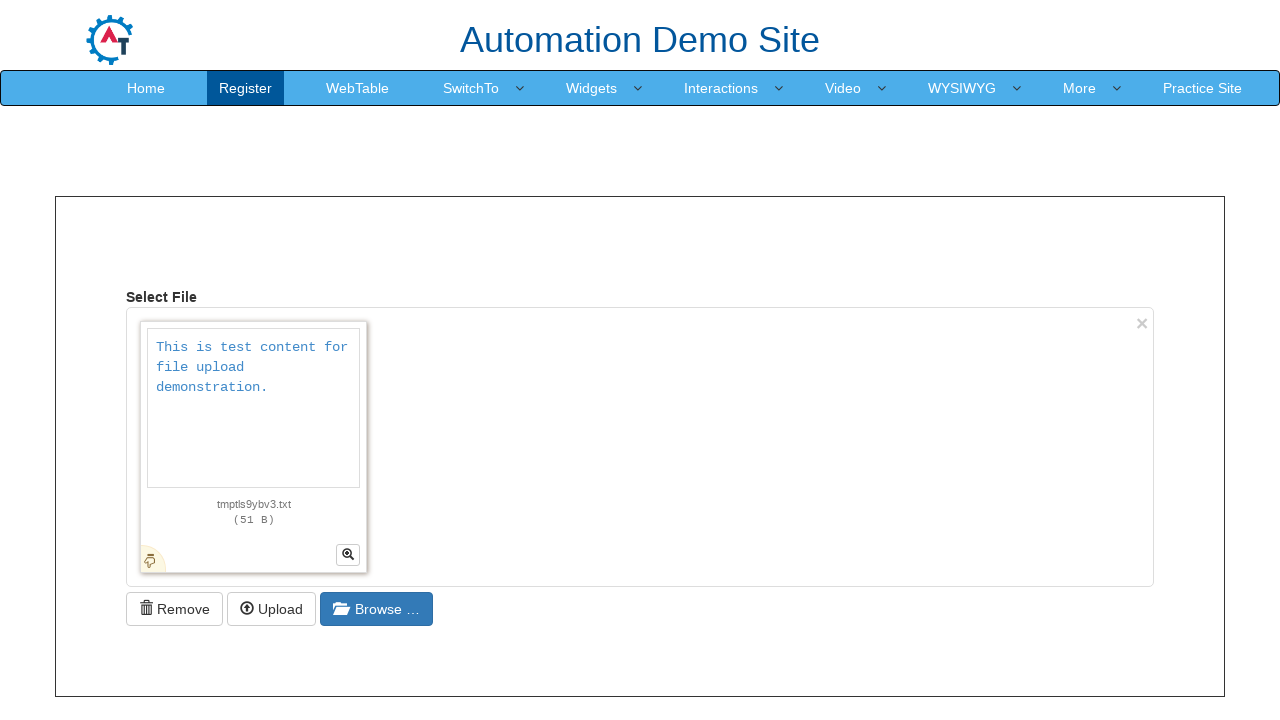

Cleaned up temporary test file
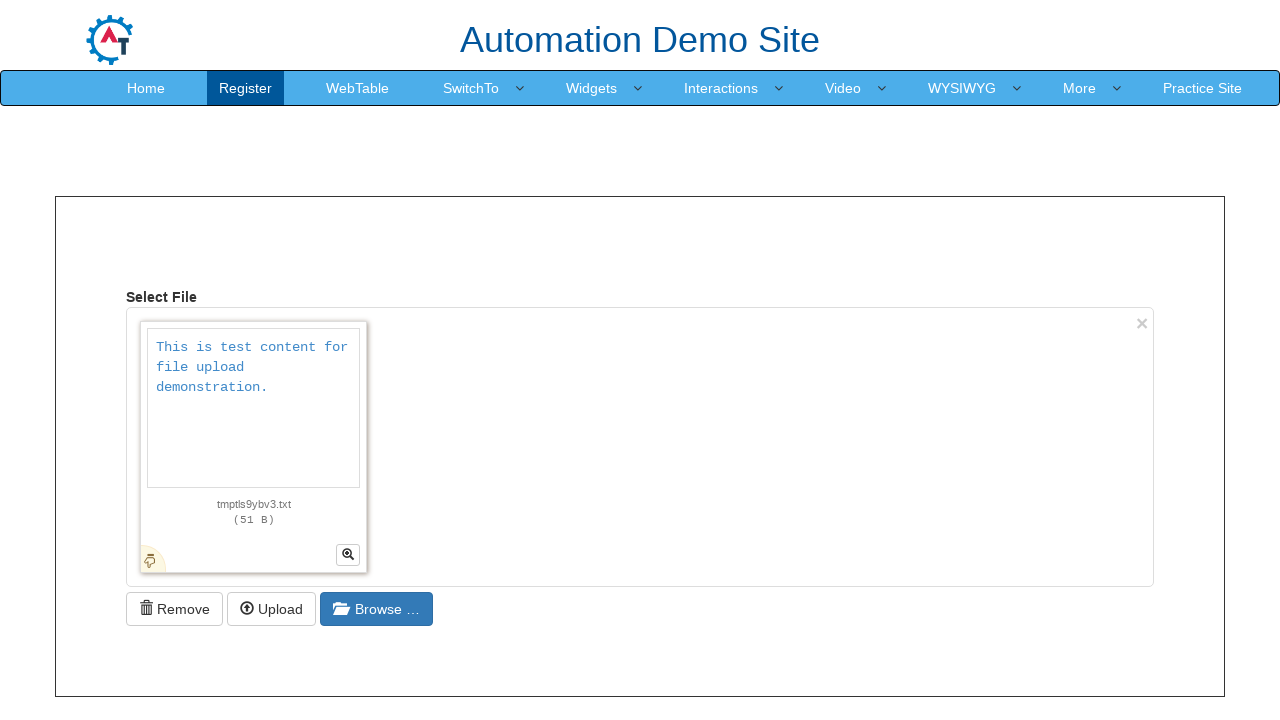

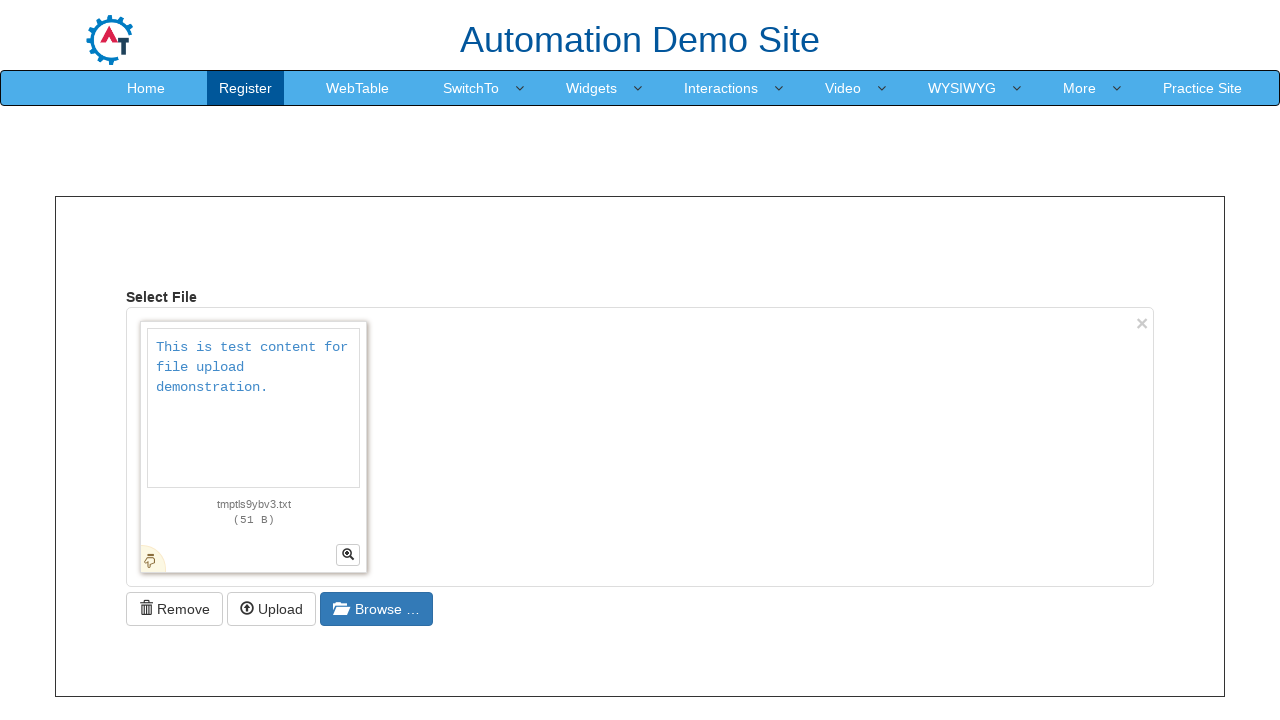